Demonstrates drag and drop by offset, dragging an element to specific coordinates

Starting URL: https://crossbrowsertesting.github.io/drag-and-drop

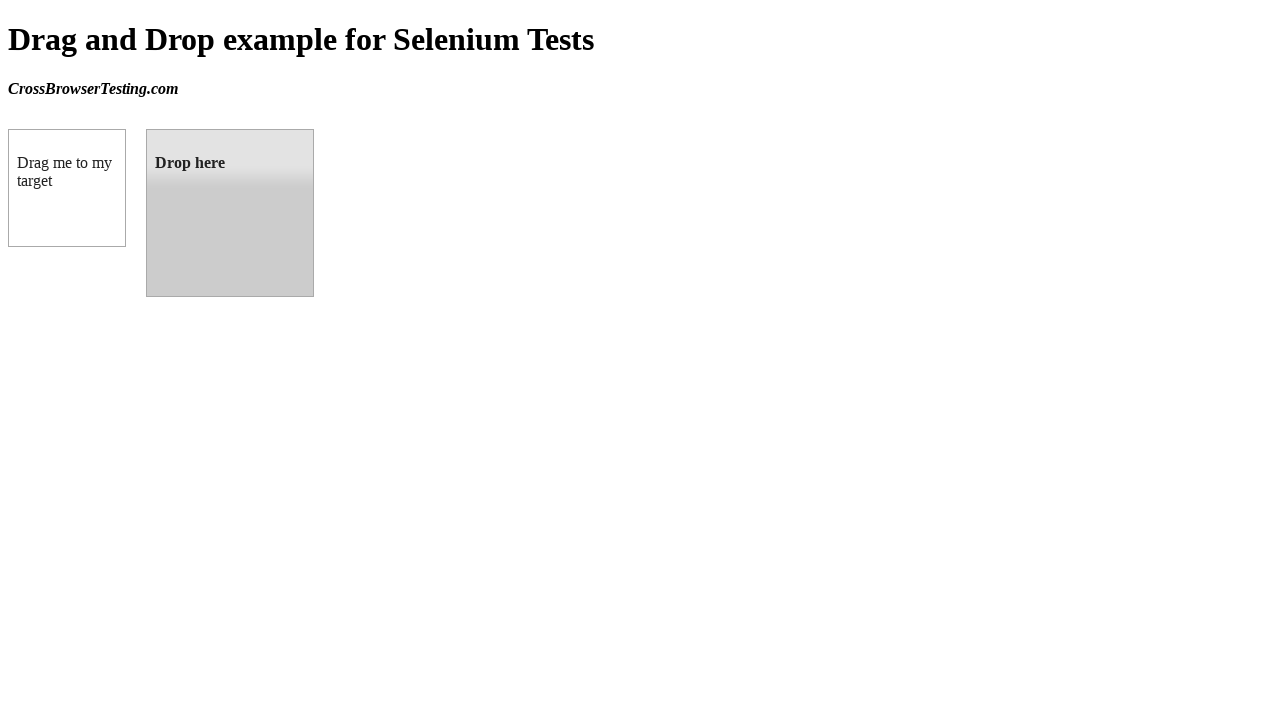

Located the draggable source element
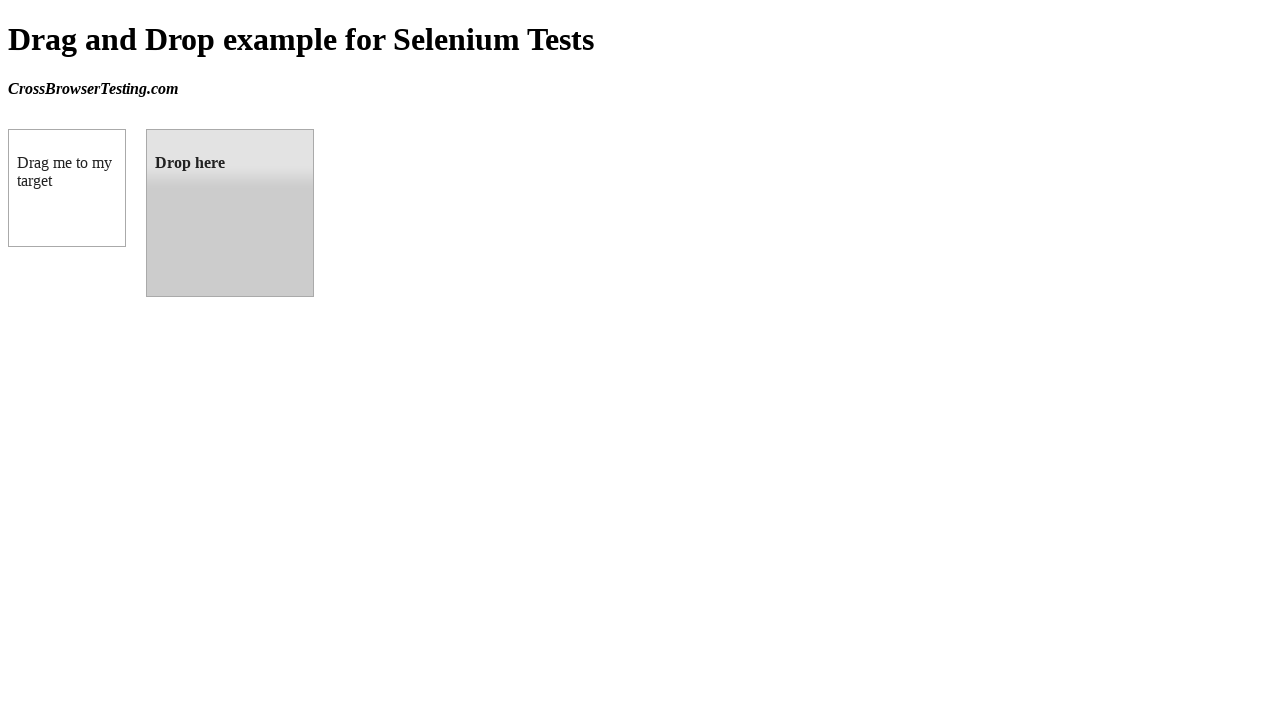

Located the droppable target element
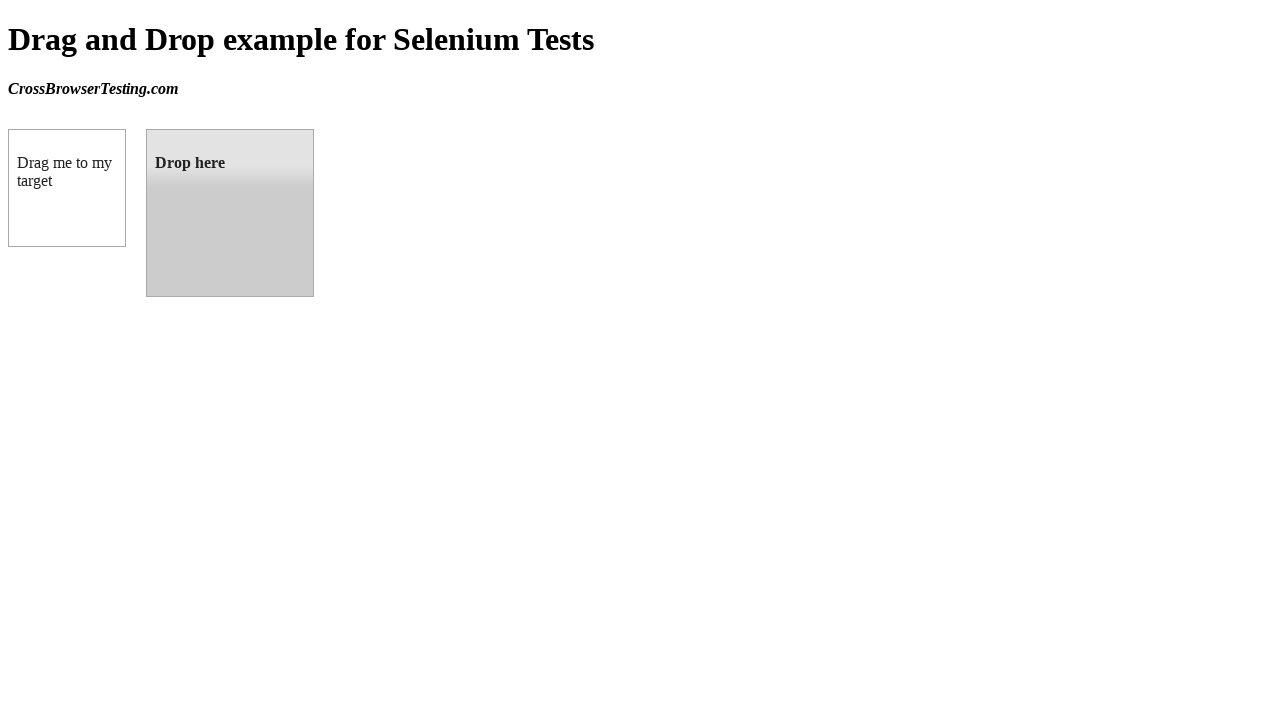

Retrieved bounding box coordinates of target element
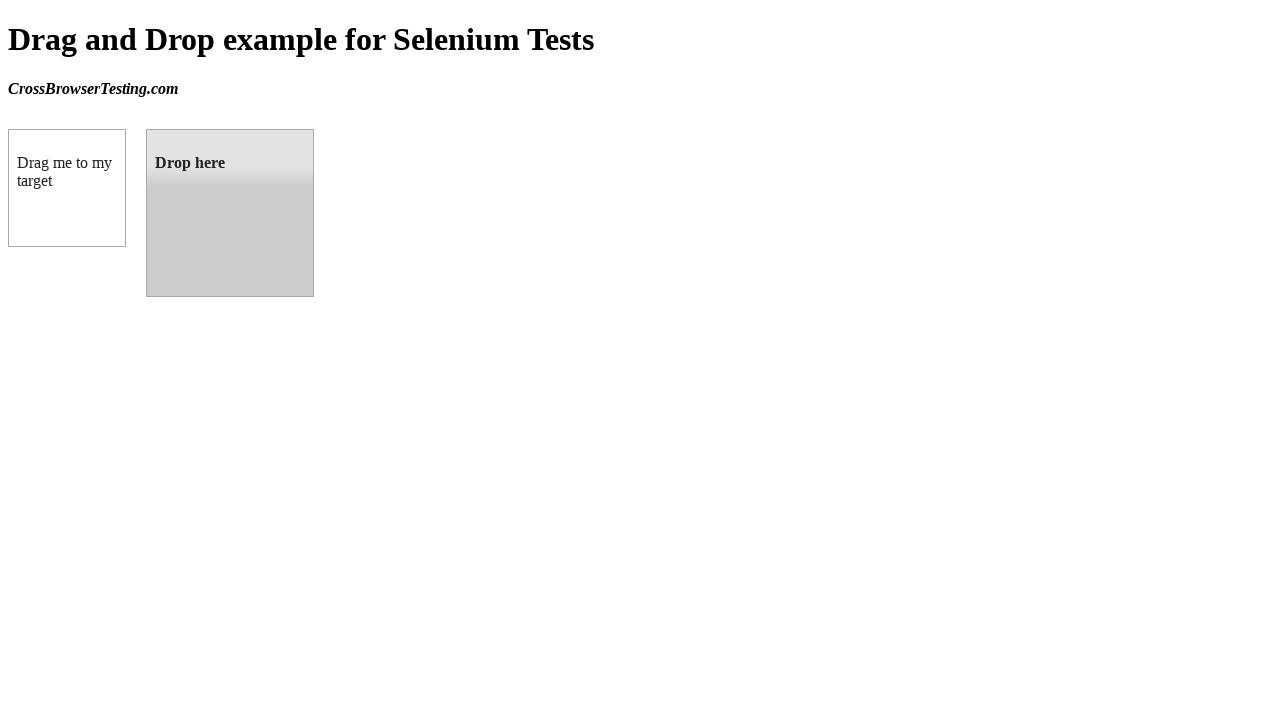

Performed drag and drop action from source to target element at (230, 213)
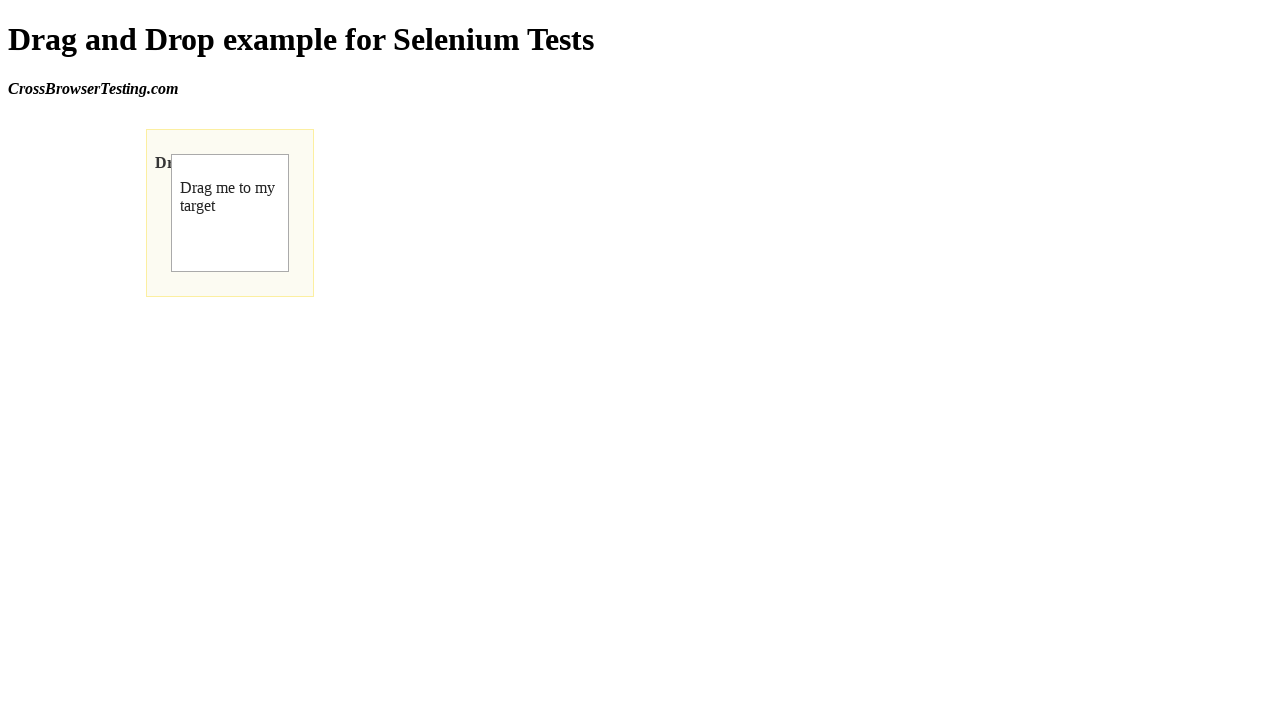

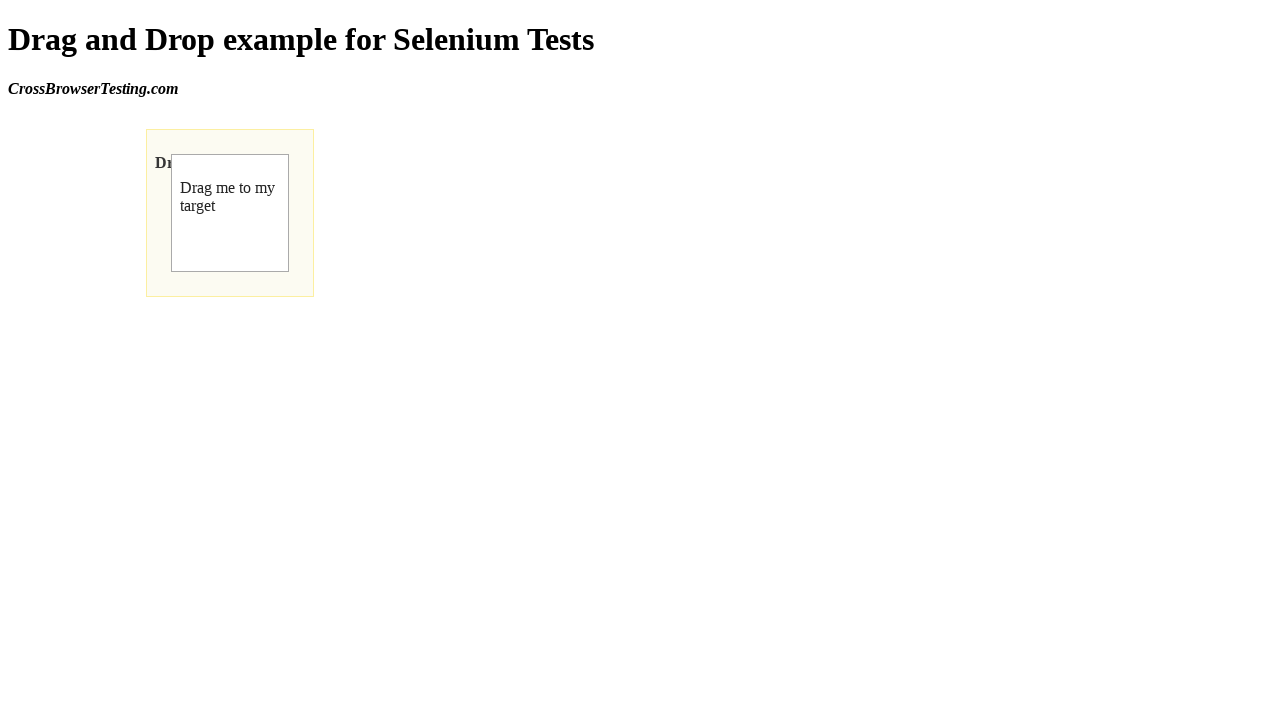